Tests window handle switching by clicking a link that opens a new window, verifying titles on both windows, and switching between them multiple times using Set iteration.

Starting URL: https://the-internet.herokuapp.com/windows

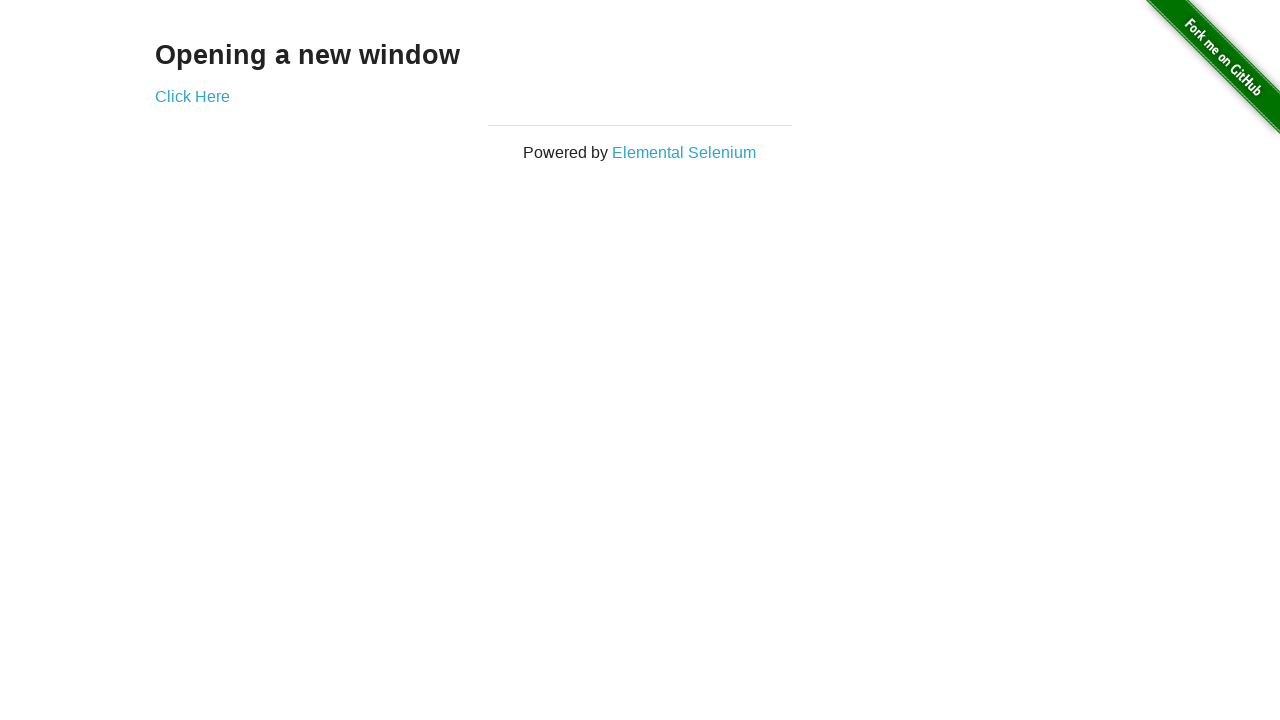

Verified heading text is 'Opening a new window'
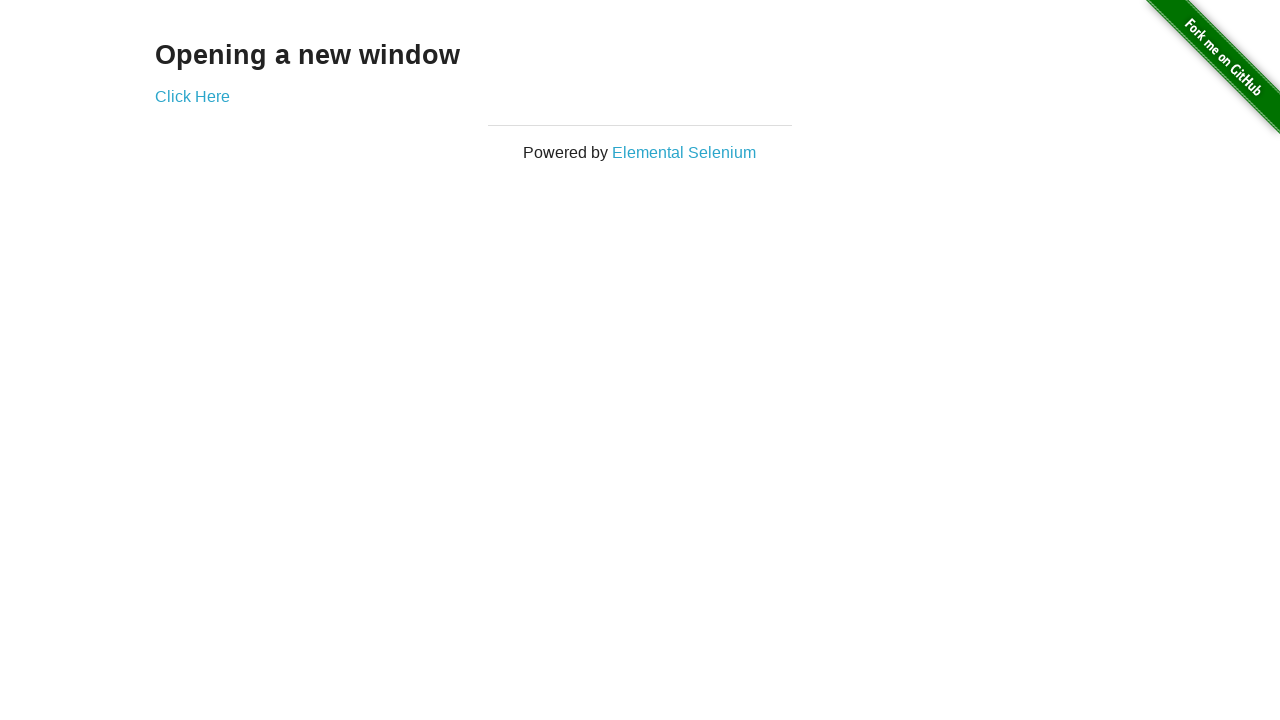

Verified page title is 'The Internet'
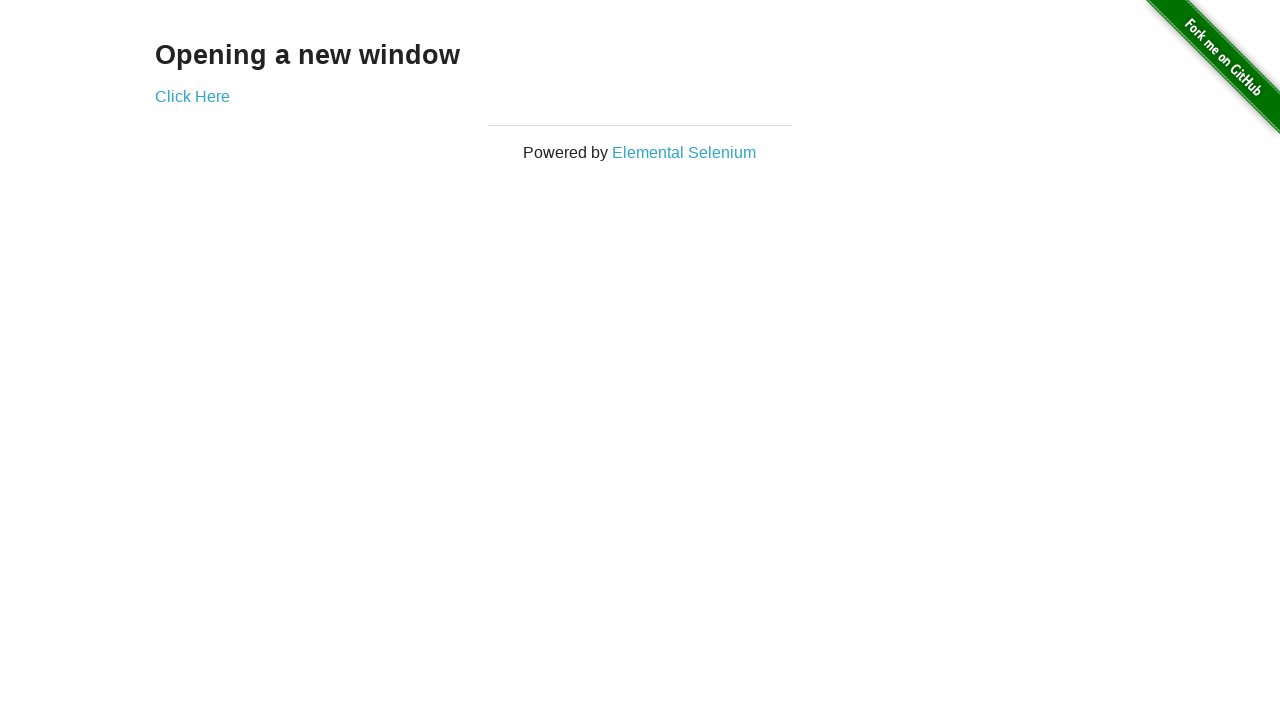

Clicked 'Click Here' link to open new window at (192, 96) on (//a)[2]
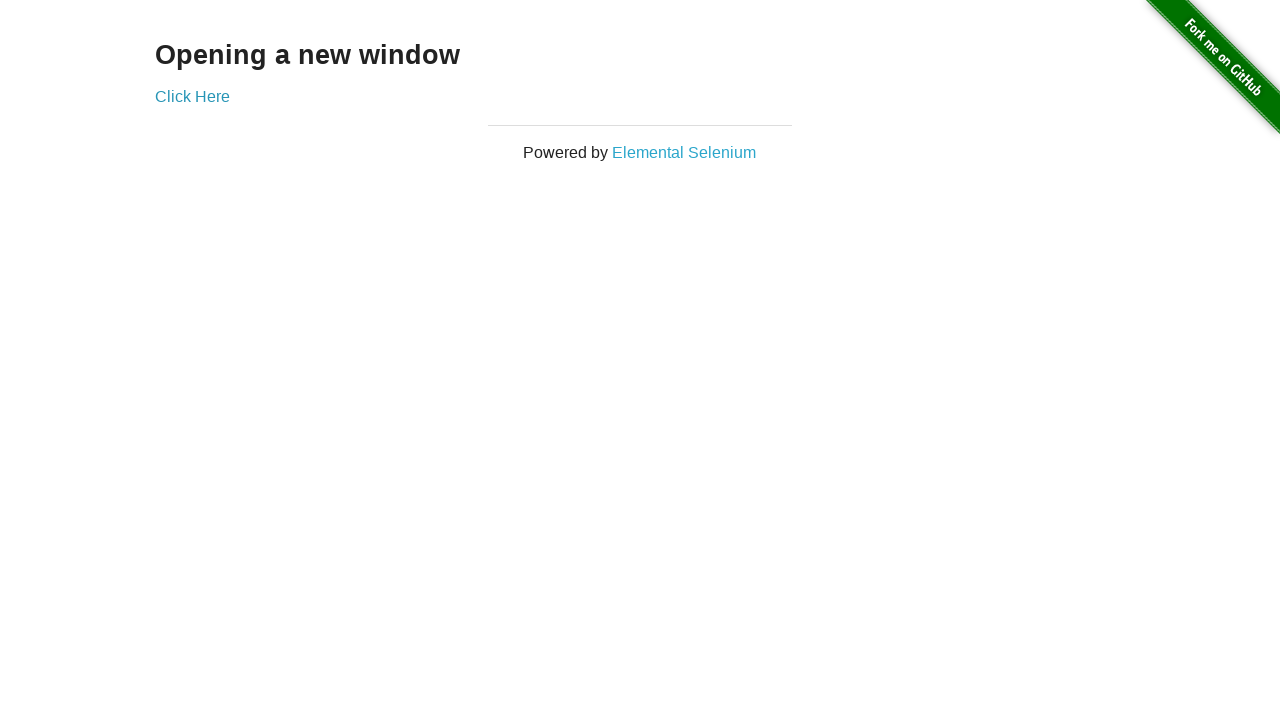

New window loaded completely
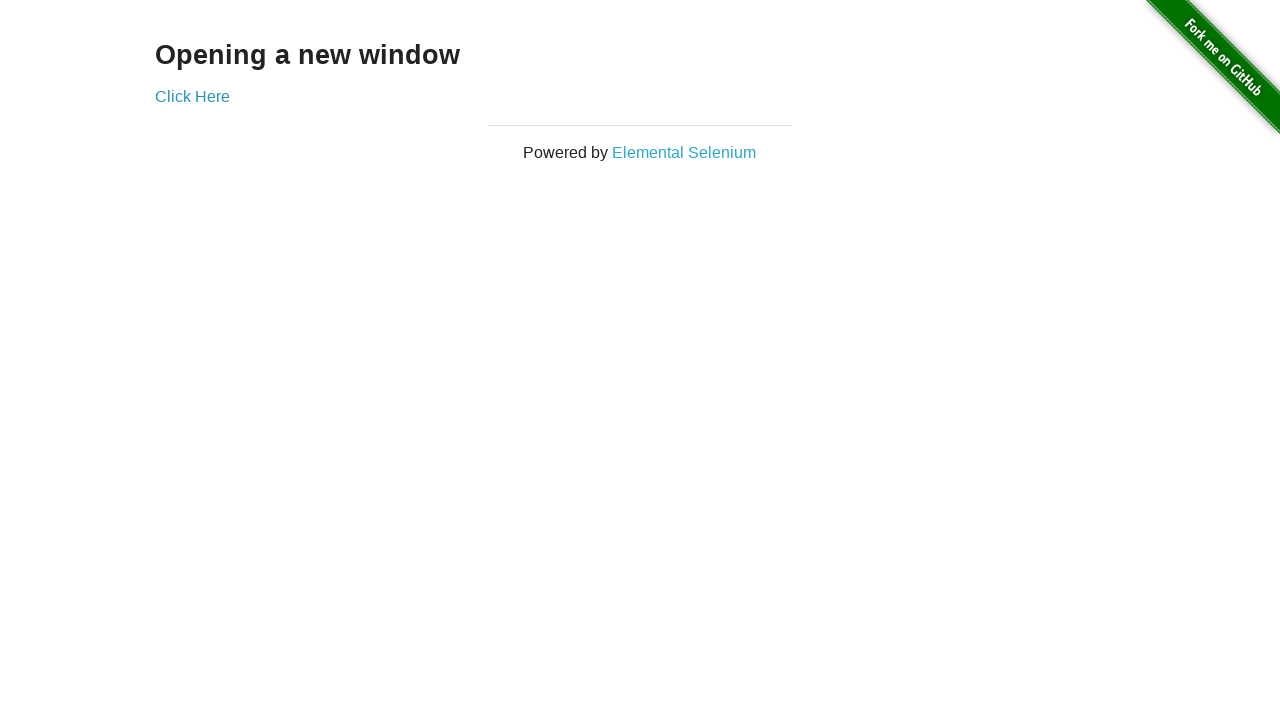

Verified new window title is 'New Window'
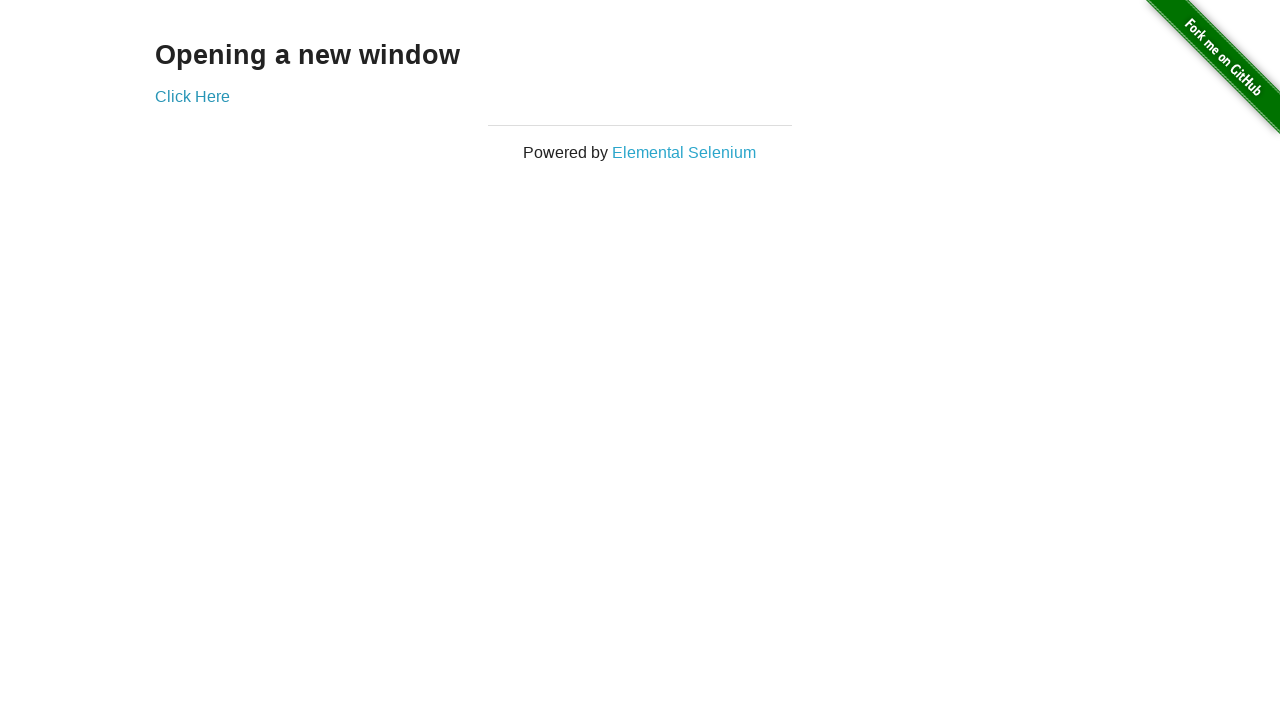

Switched back to first page
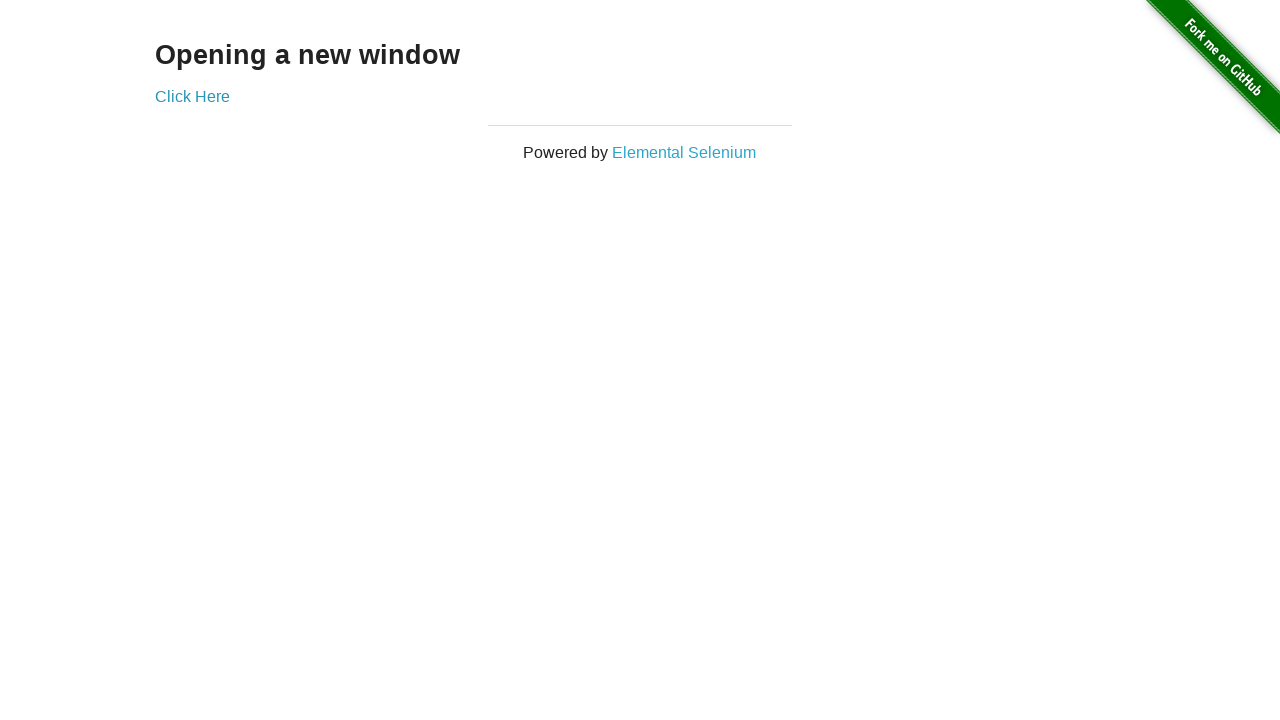

Verified first page title is still 'The Internet'
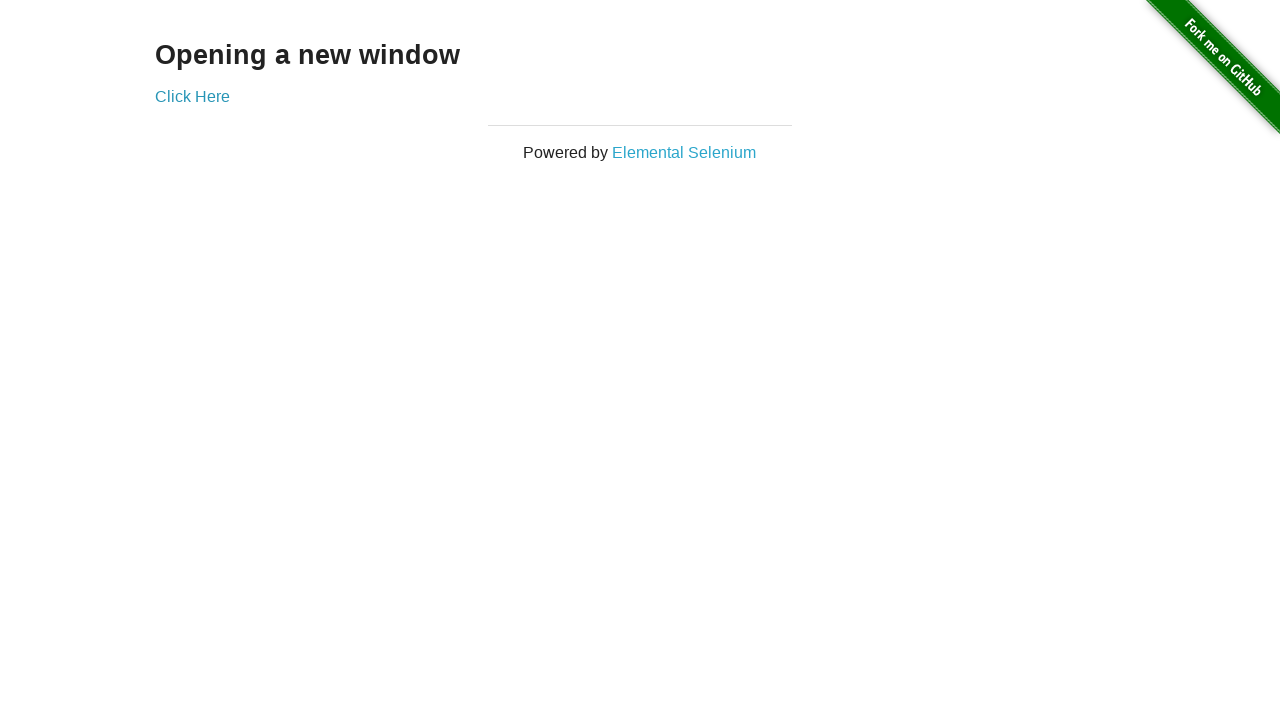

Switched to second window
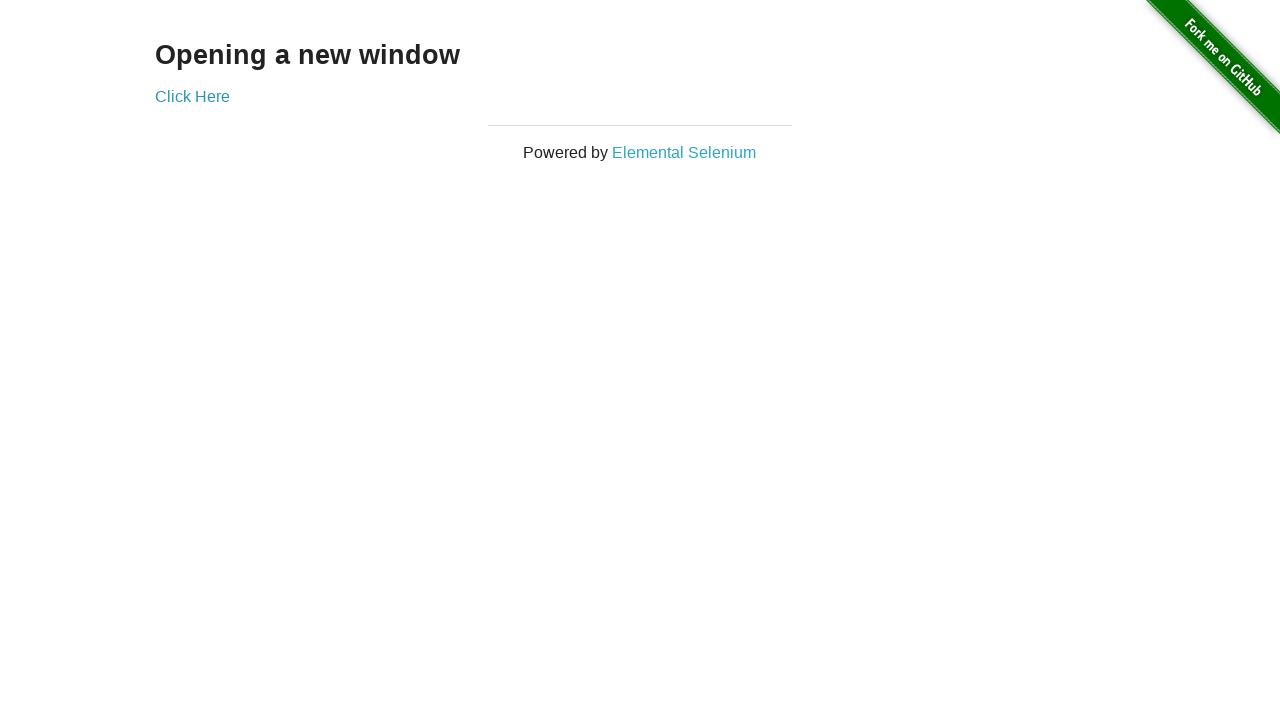

Switched back to first window
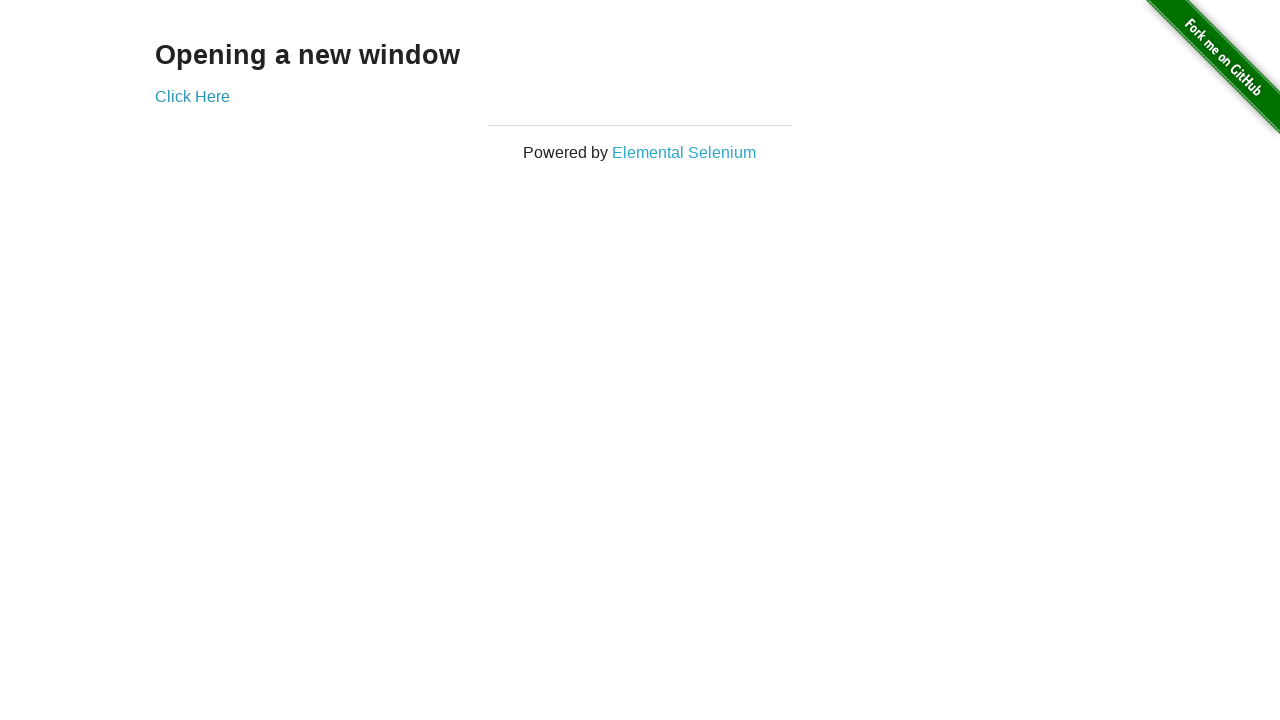

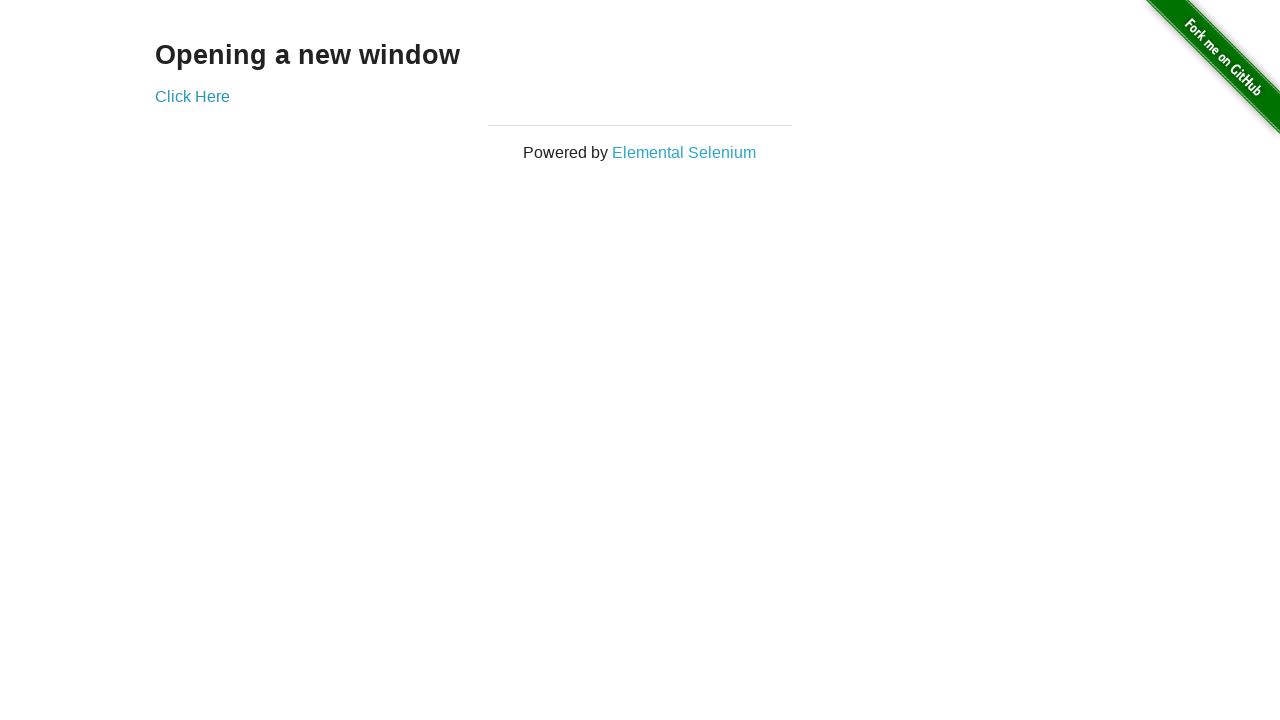